Tests keyboard input events by pressing keys and performing key combinations (Ctrl+A, Ctrl+C) on an input events demo page

Starting URL: https://v1.training-support.net/selenium/input-events

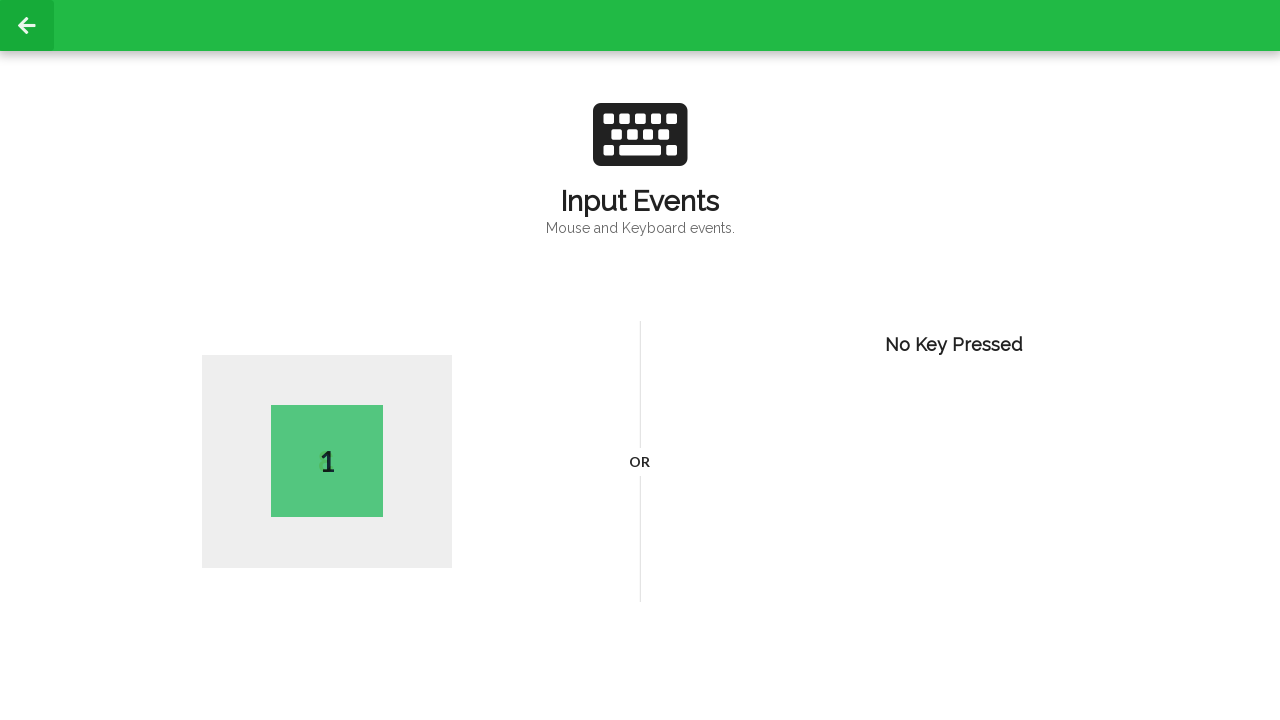

Pressed key 'A' to simulate first name initial
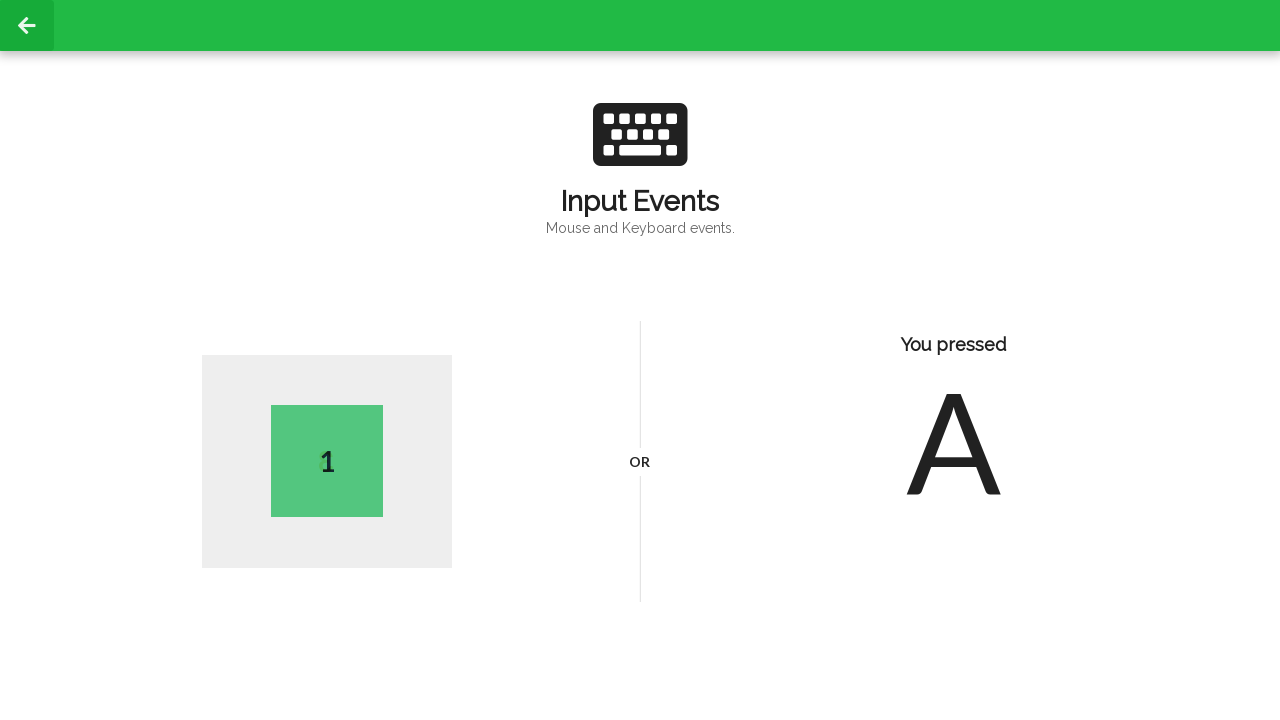

Performed Ctrl+A key combination to select all
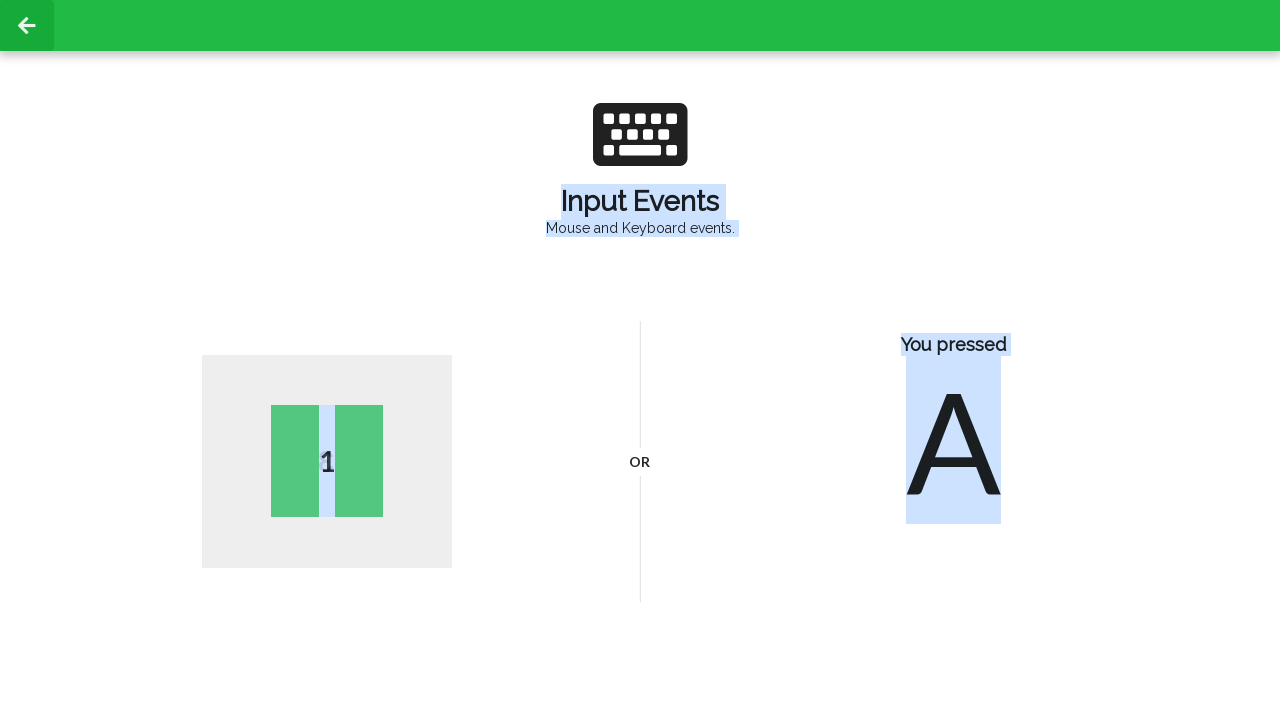

Performed Ctrl+C key combination to copy
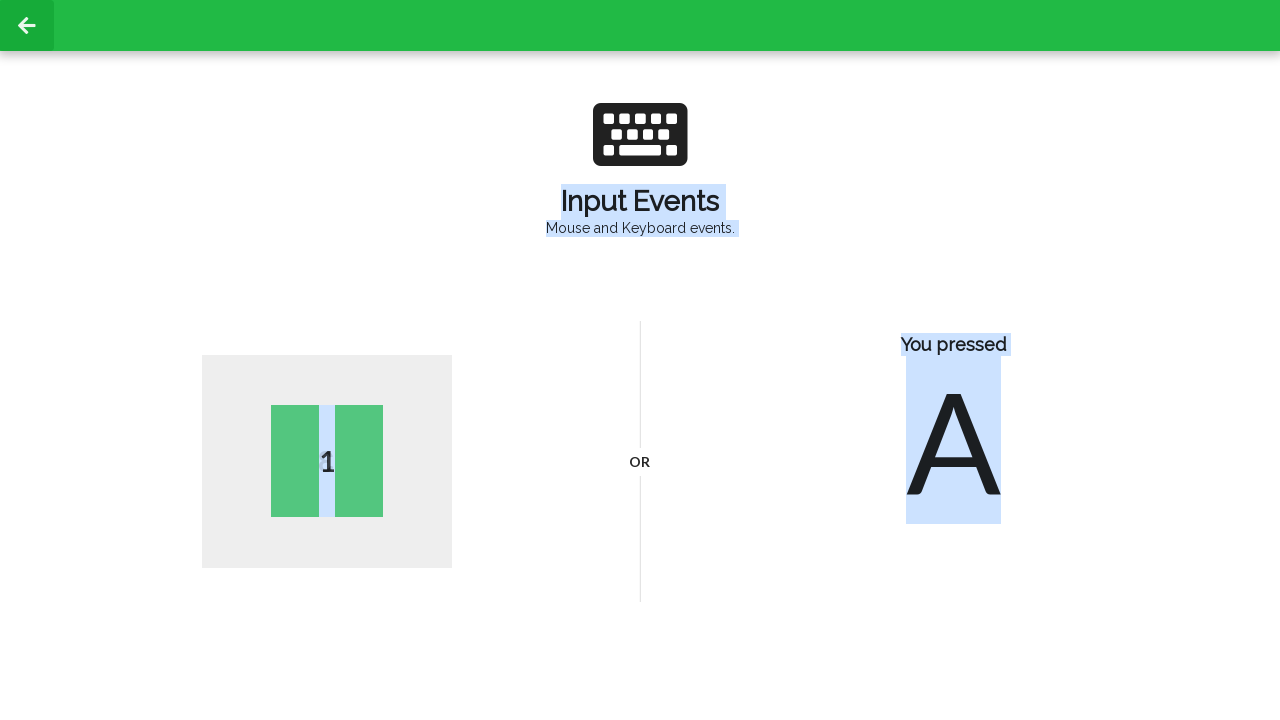

Pressed key 'A' to simulate first name initial
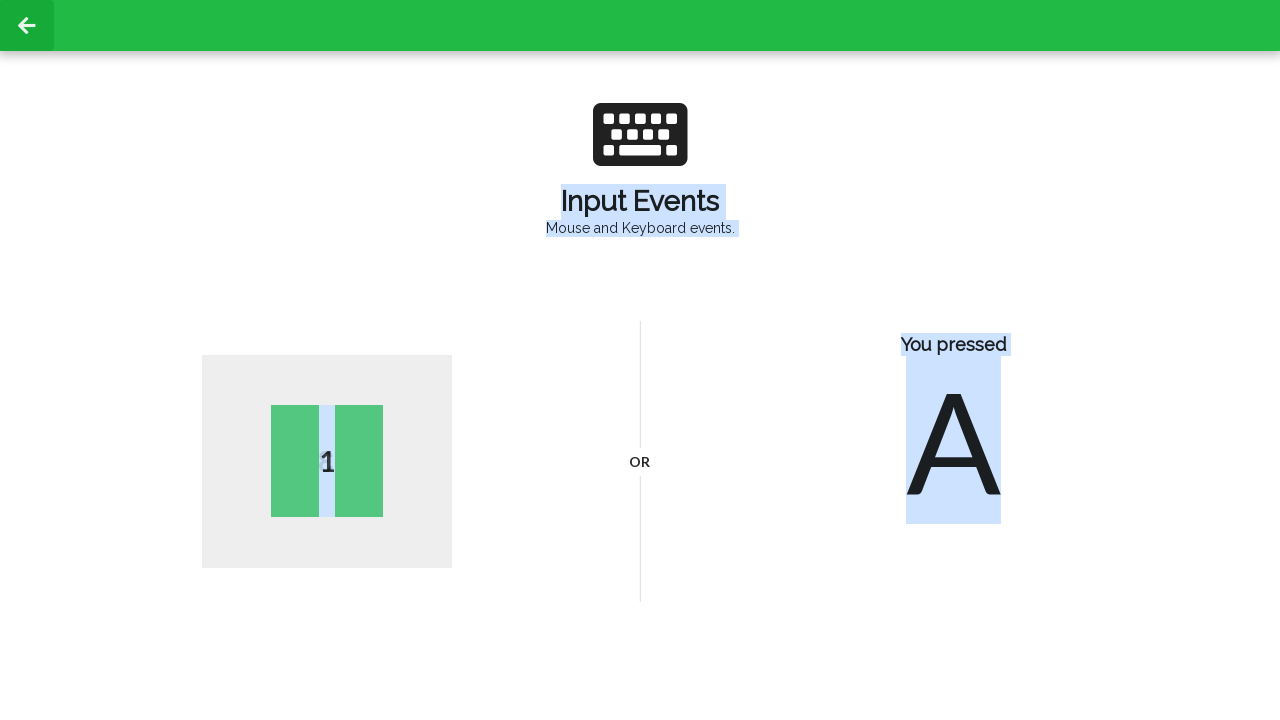

Performed Ctrl+A key combination to select all
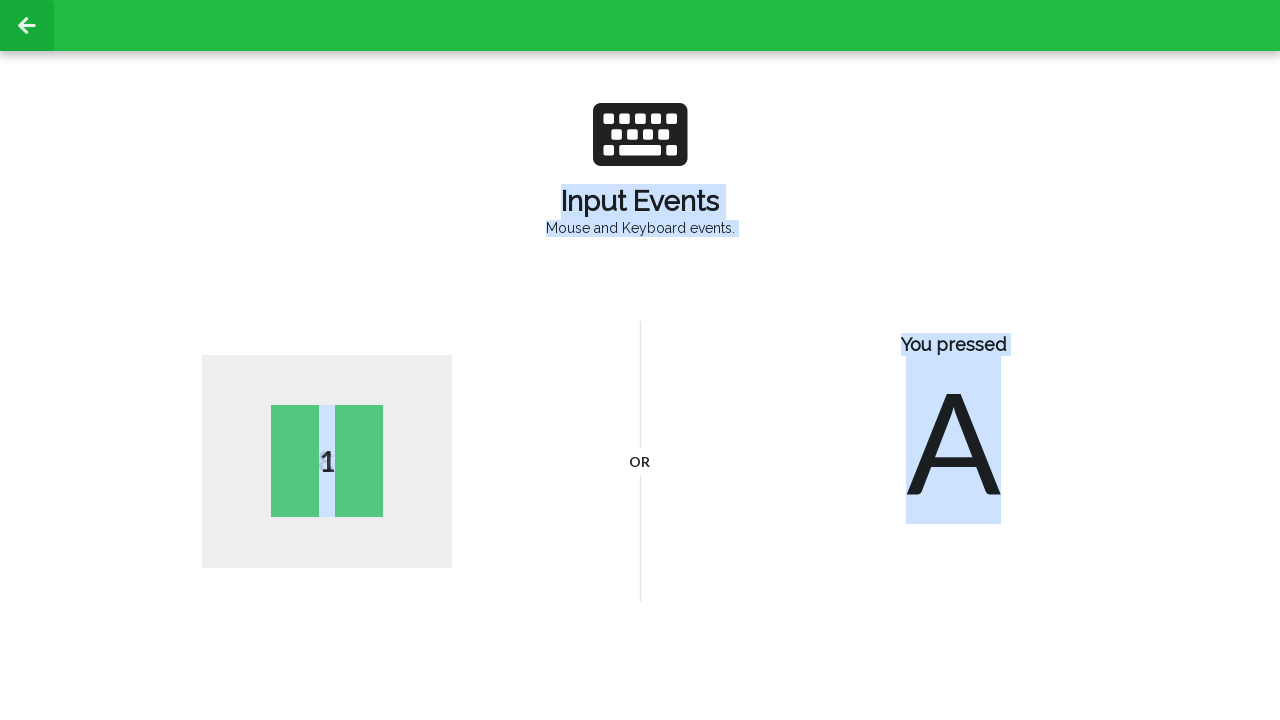

Performed Ctrl+C key combination to copy
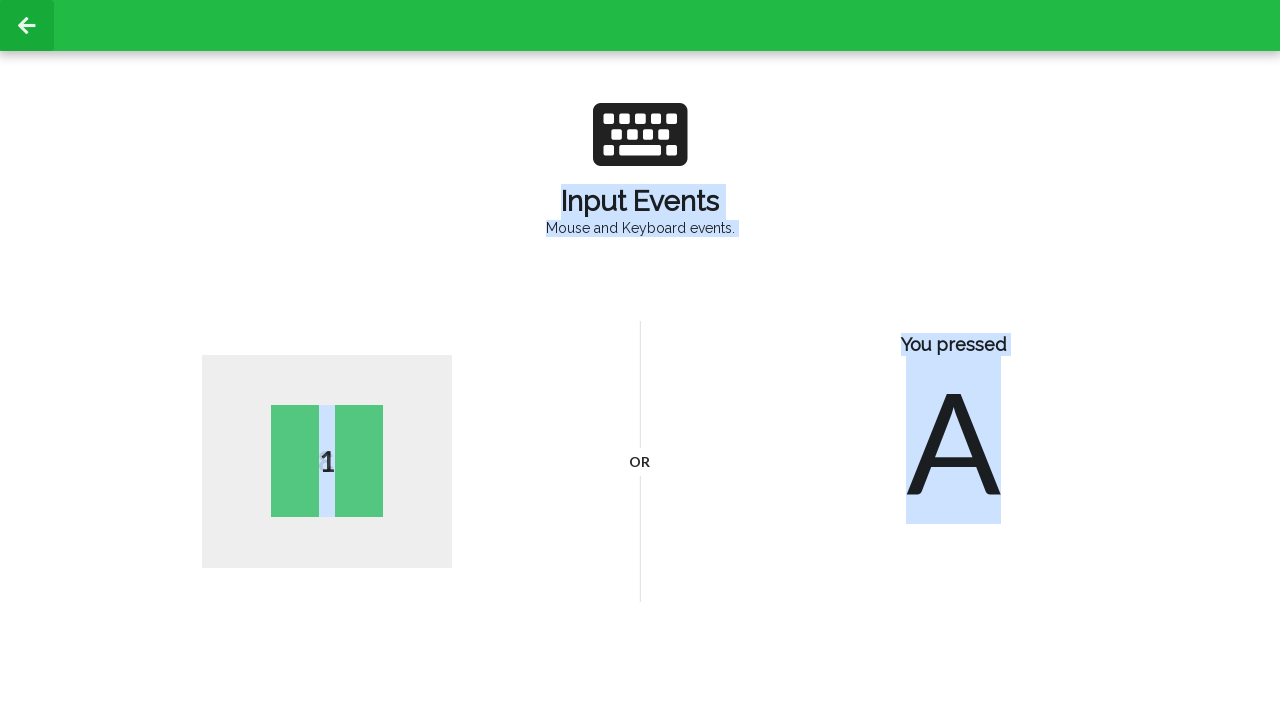

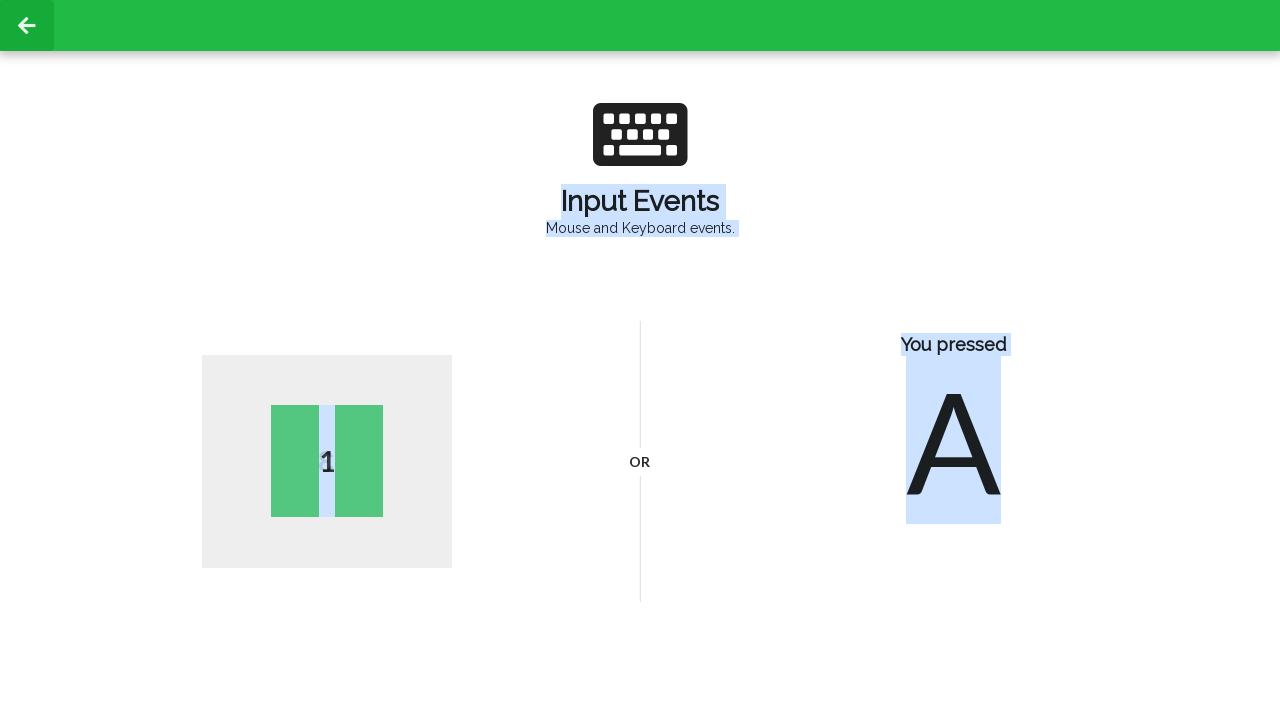